Tests that the todo counter displays the correct number of items as todos are added

Starting URL: https://demo.playwright.dev/todomvc

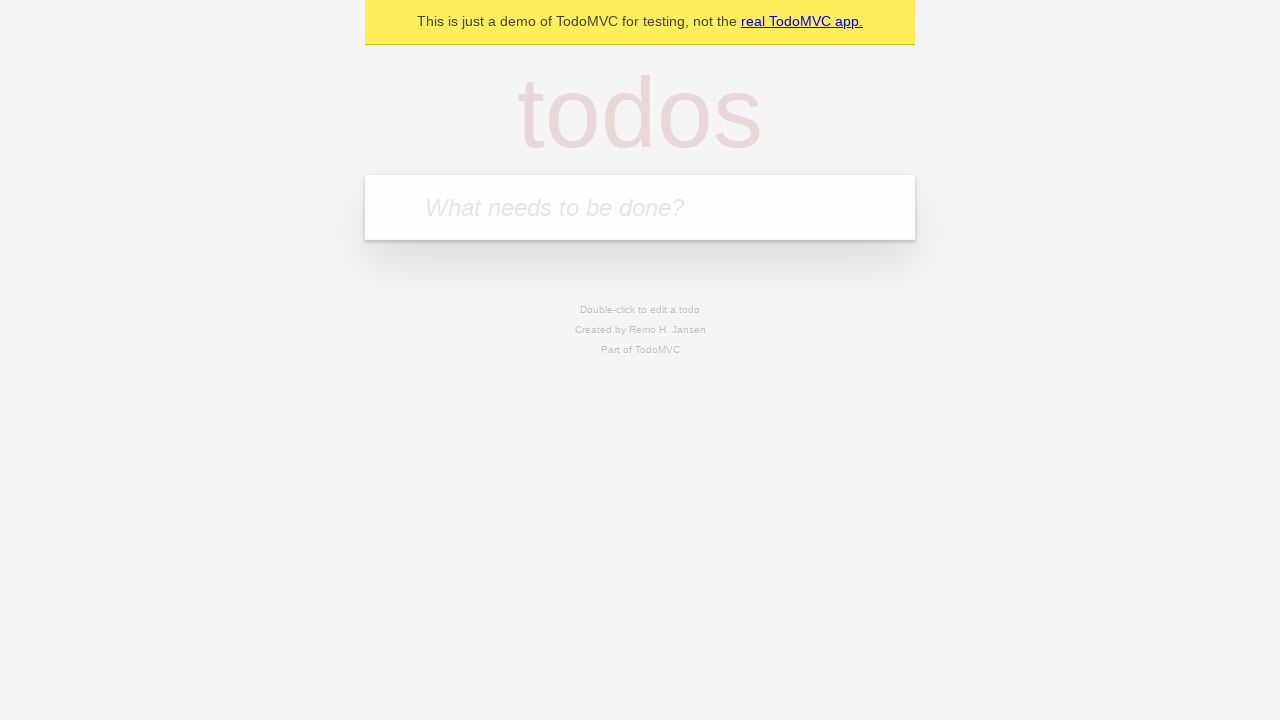

Located the 'What needs to be done?' input field
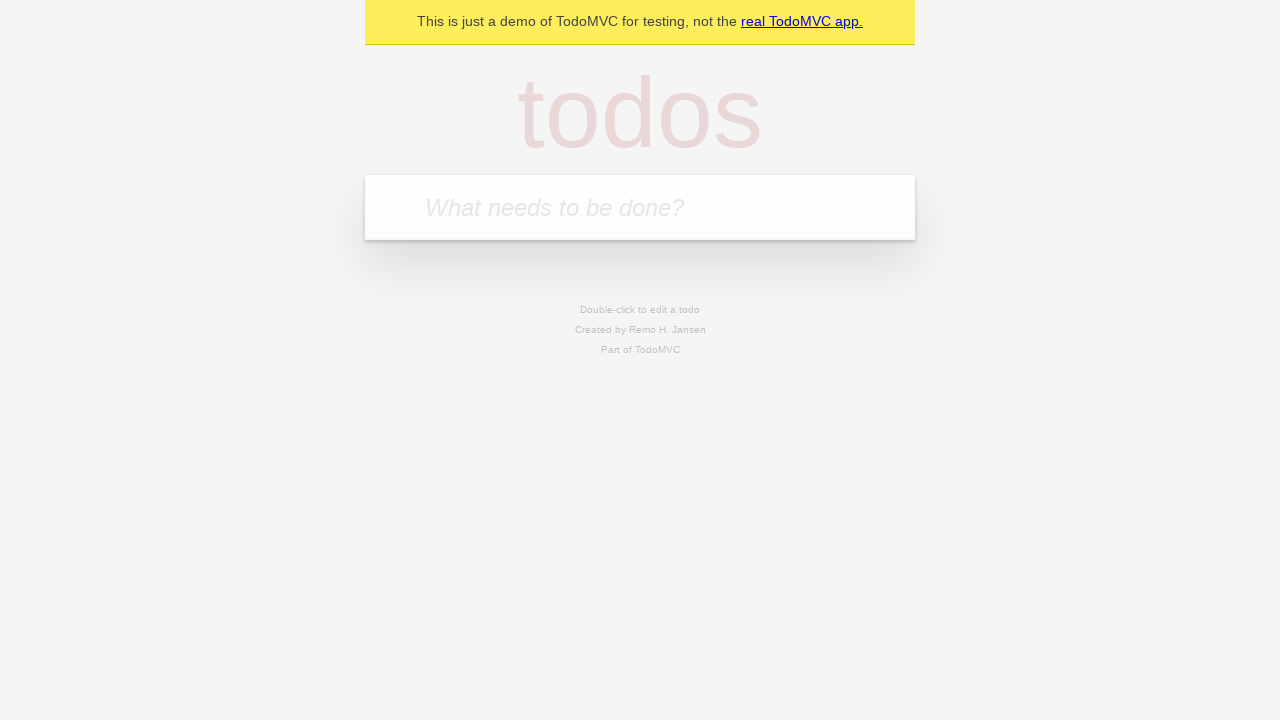

Filled first todo input with 'buy some cheese' on internal:attr=[placeholder="What needs to be done?"i]
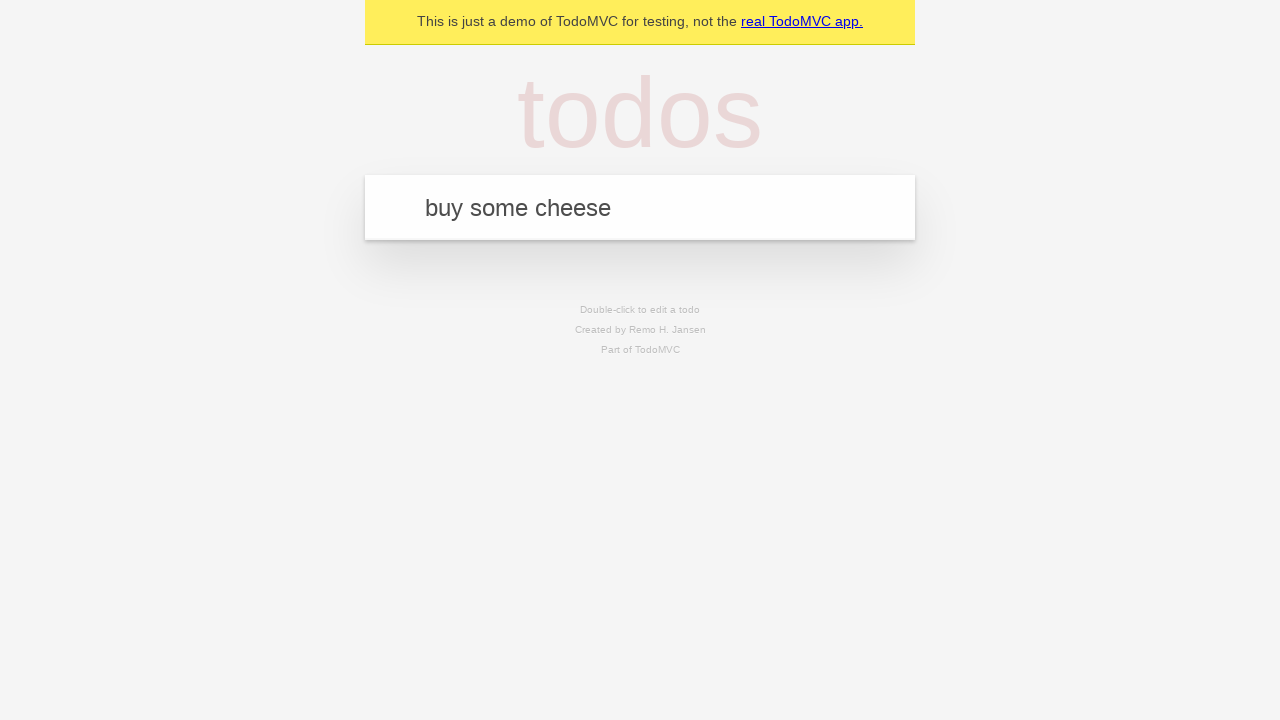

Pressed Enter to add first todo item on internal:attr=[placeholder="What needs to be done?"i]
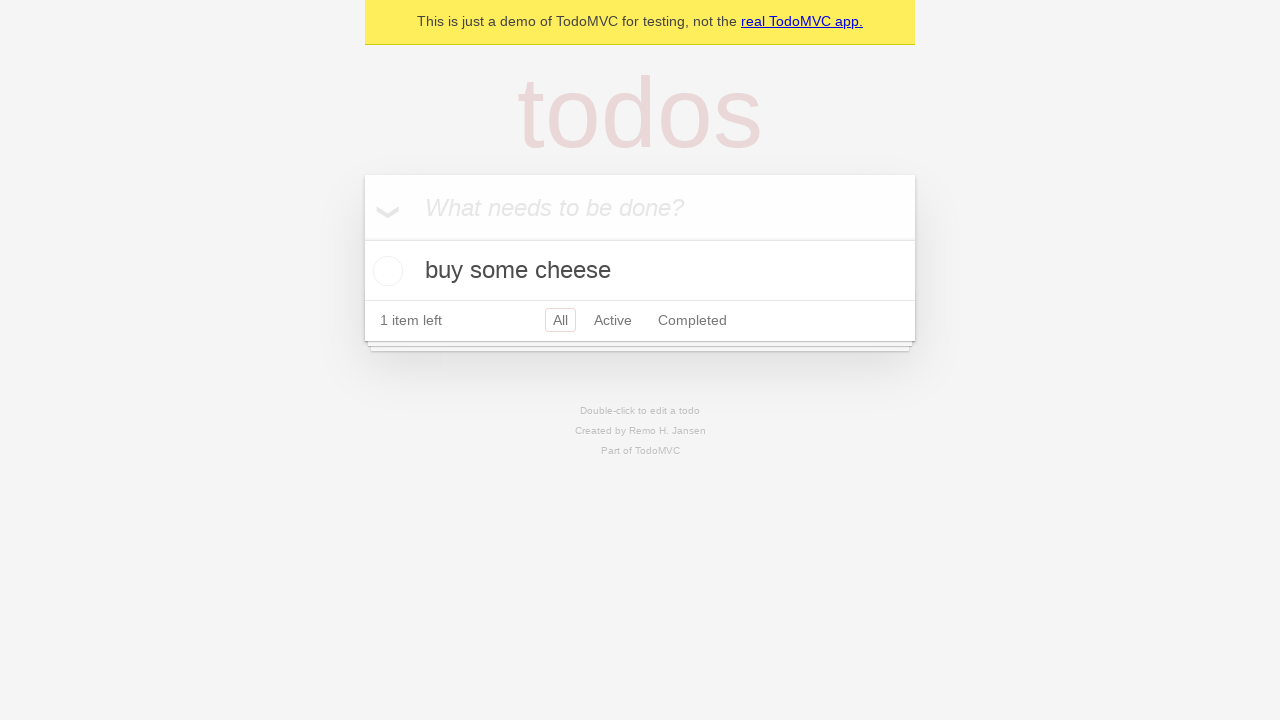

Todo counter element is now visible
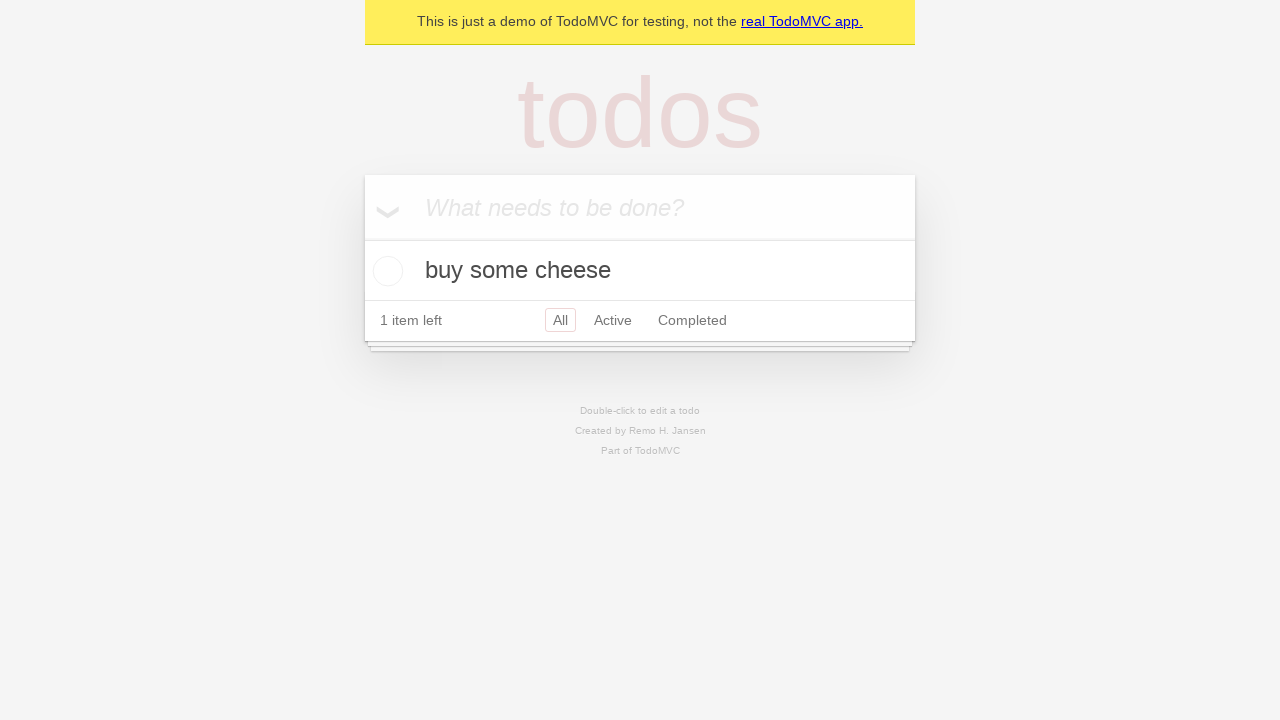

Filled second todo input with 'feed the cat' on internal:attr=[placeholder="What needs to be done?"i]
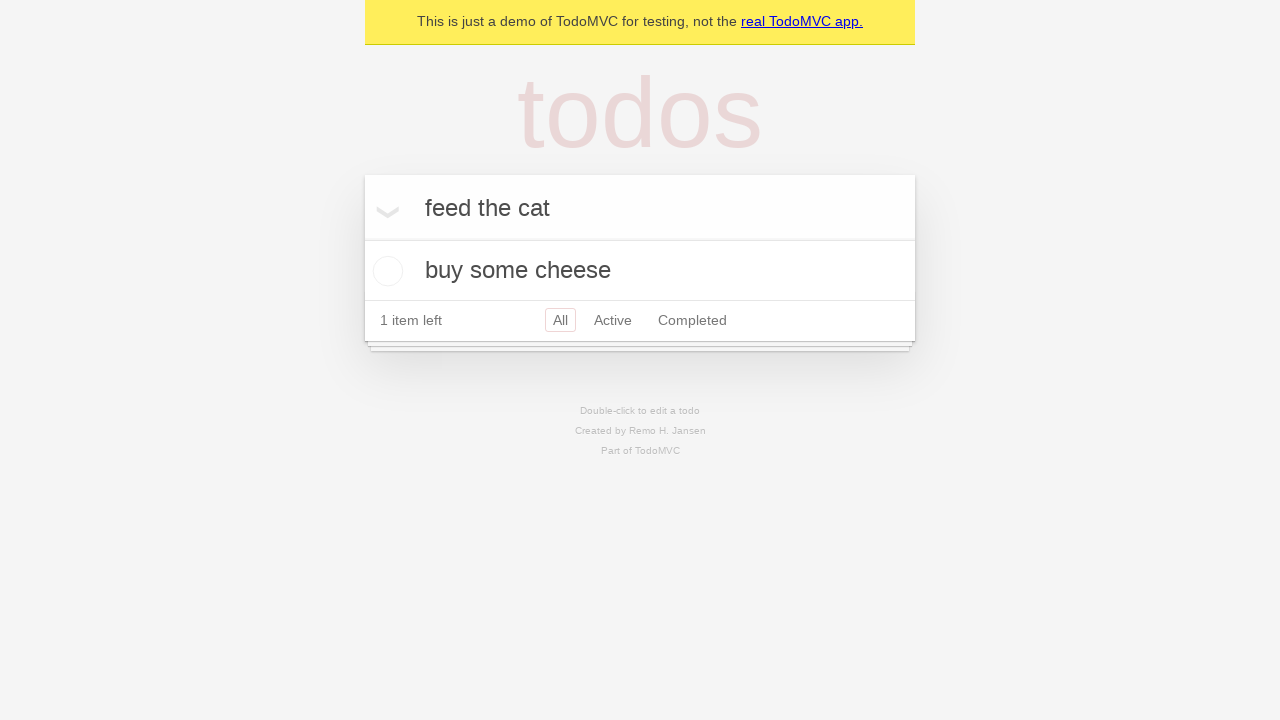

Pressed Enter to add second todo item on internal:attr=[placeholder="What needs to be done?"i]
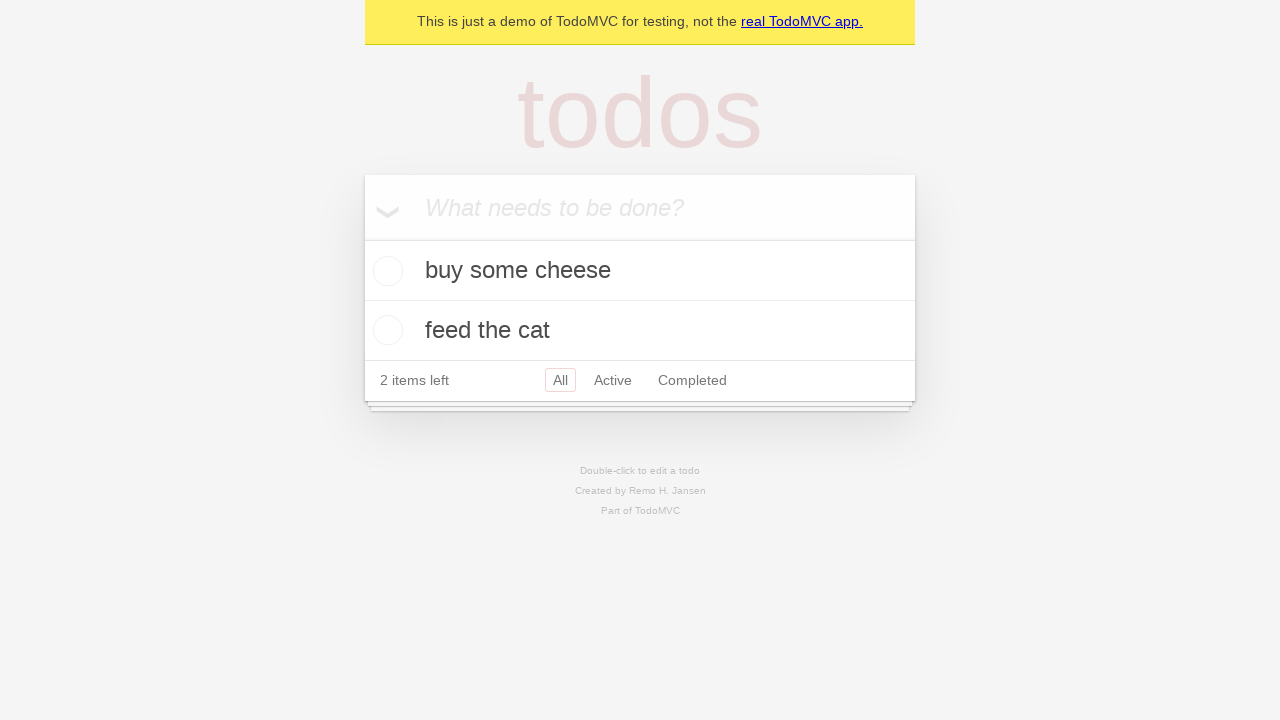

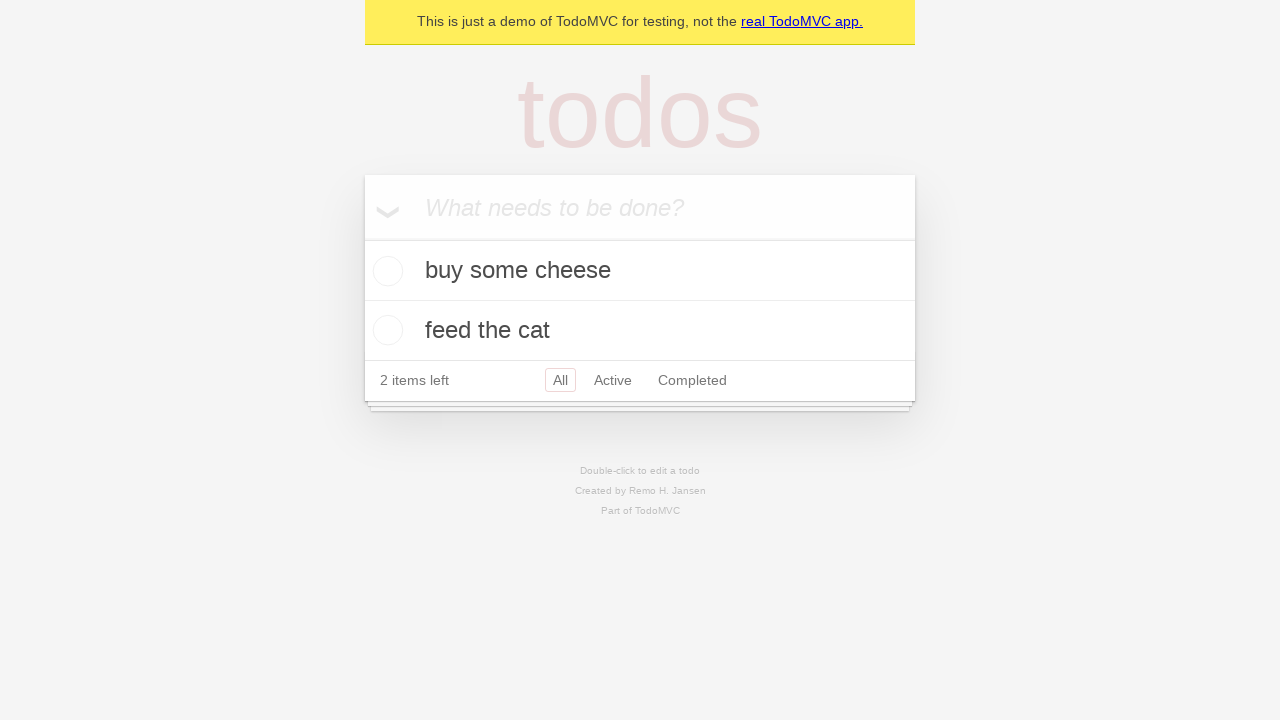